Tests filling forms inside iframes by switching between two iframes and filling input fields including first name, surname, login, and selecting a radio button.

Starting URL: http://automation-practice.emilos.pl/iframes.php

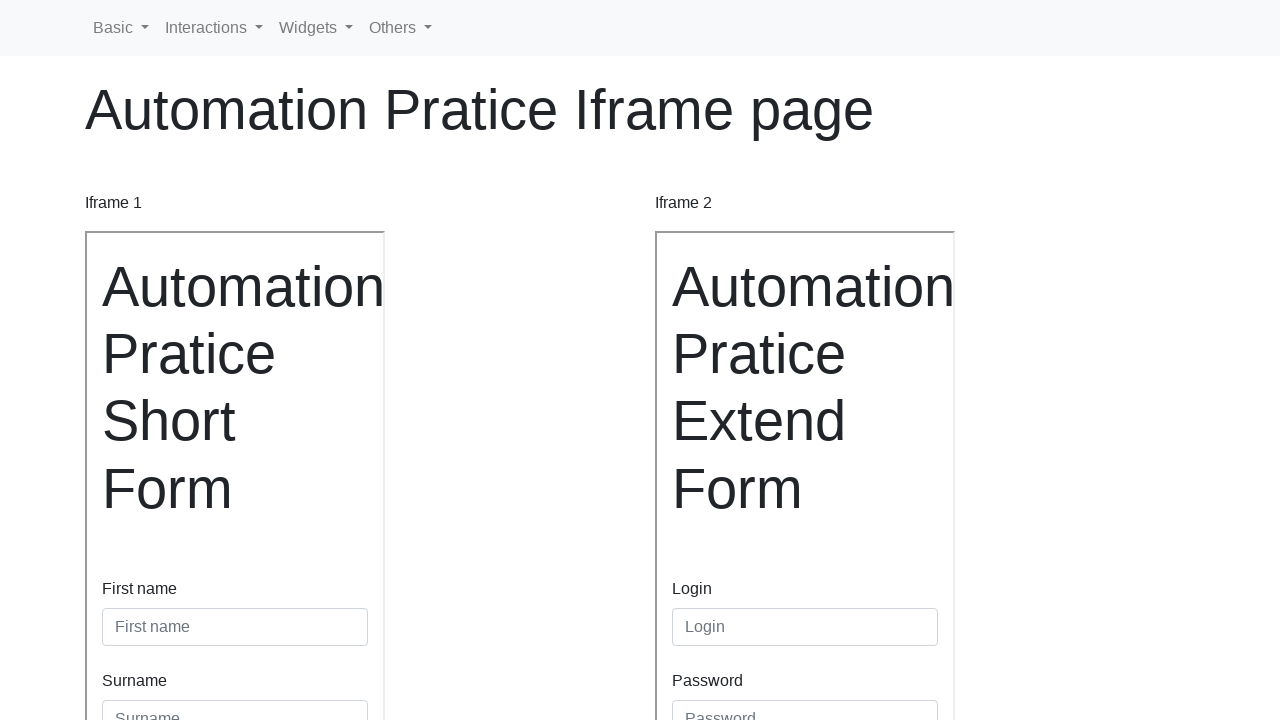

Switched to iframe1
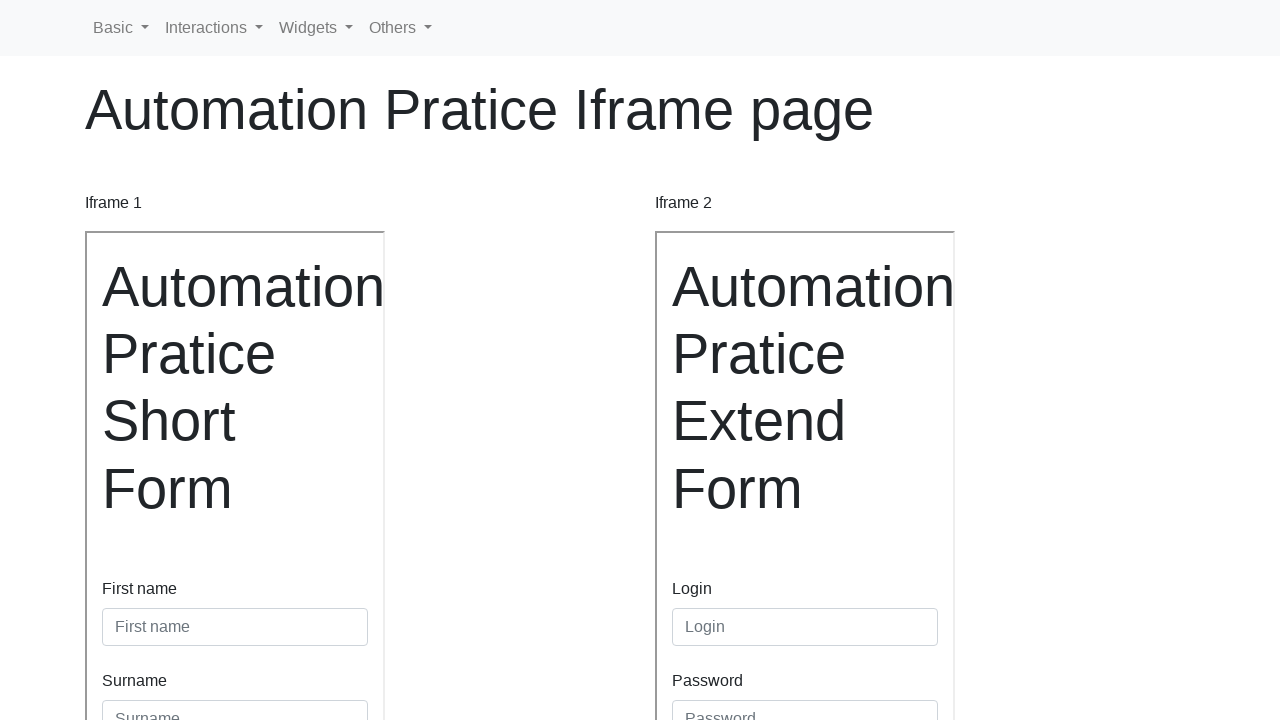

Filled first name field with 'Jan' in iframe1 on #inputFirstName3
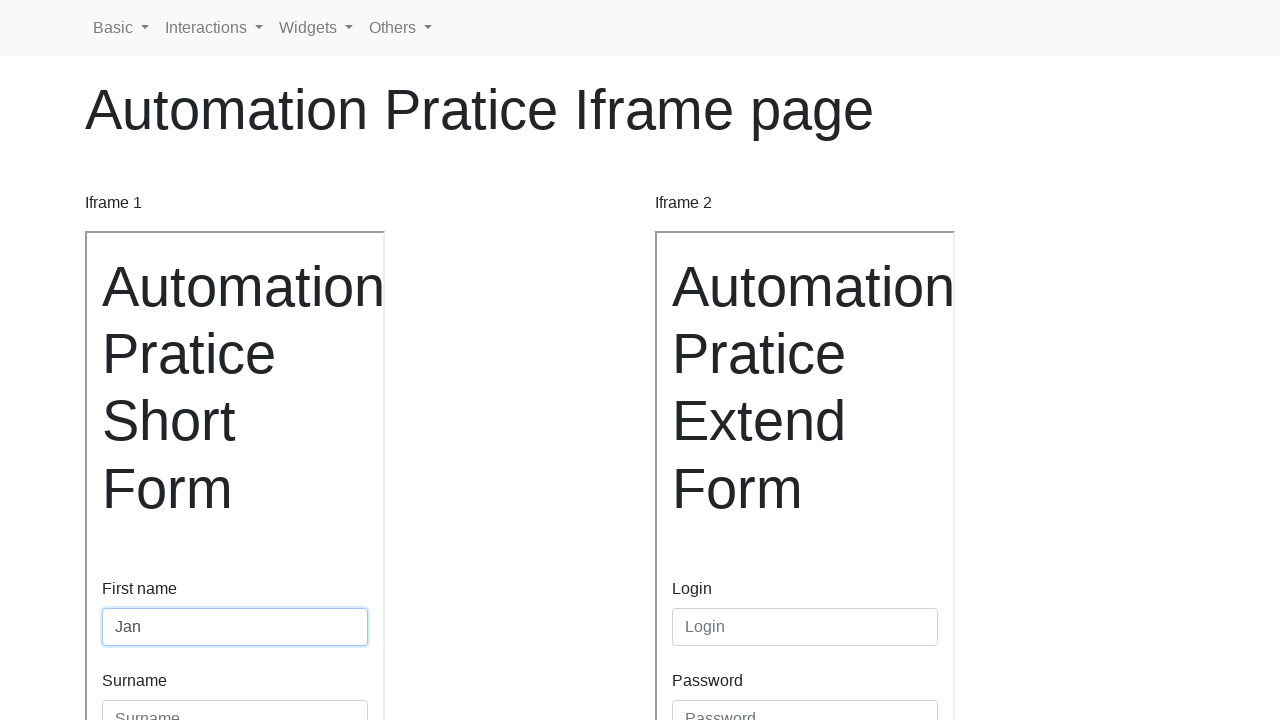

Filled surname field with 'Kowalski' in iframe1 on #inputSurname3
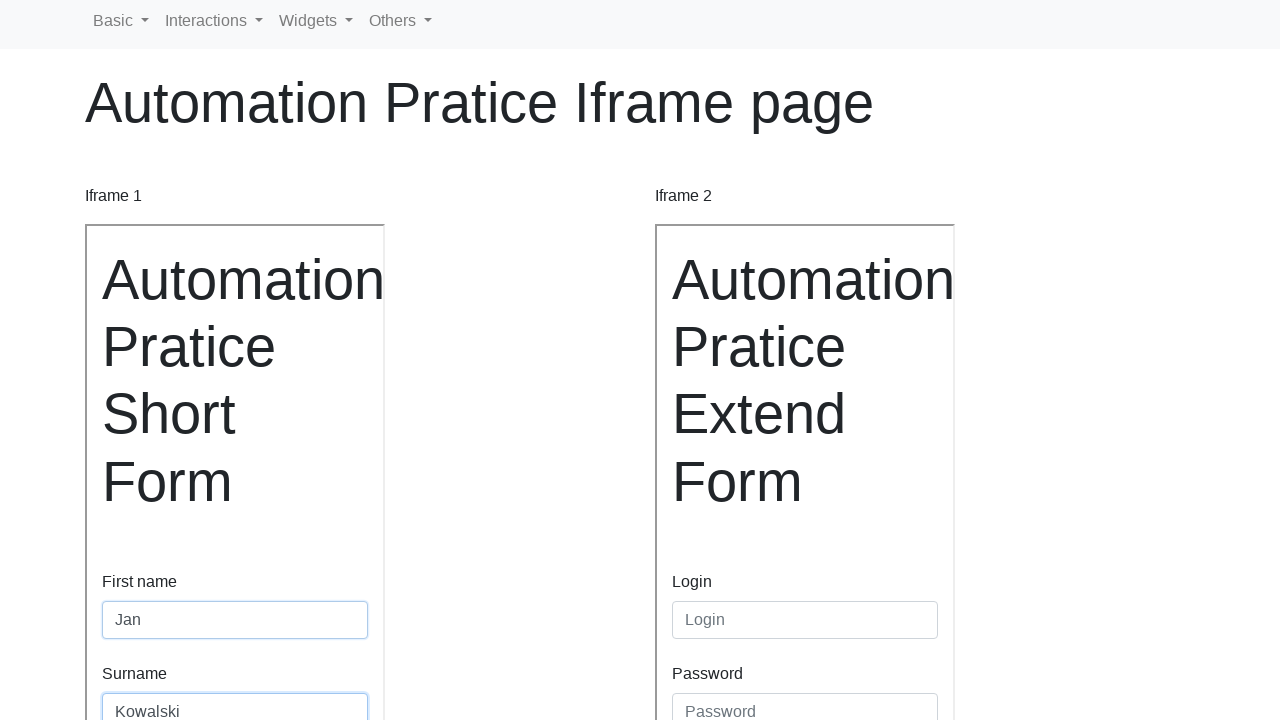

Switched to iframe2
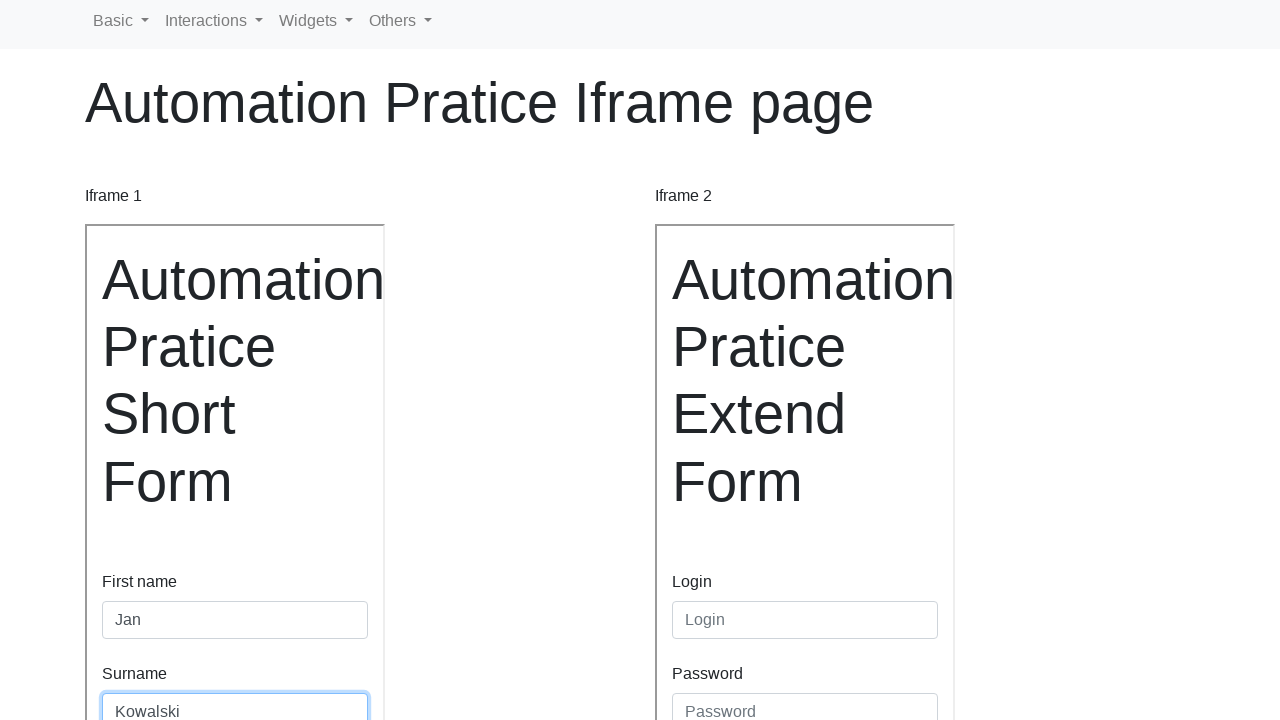

Filled login field with 'Jan' in iframe2 on #inputLogin
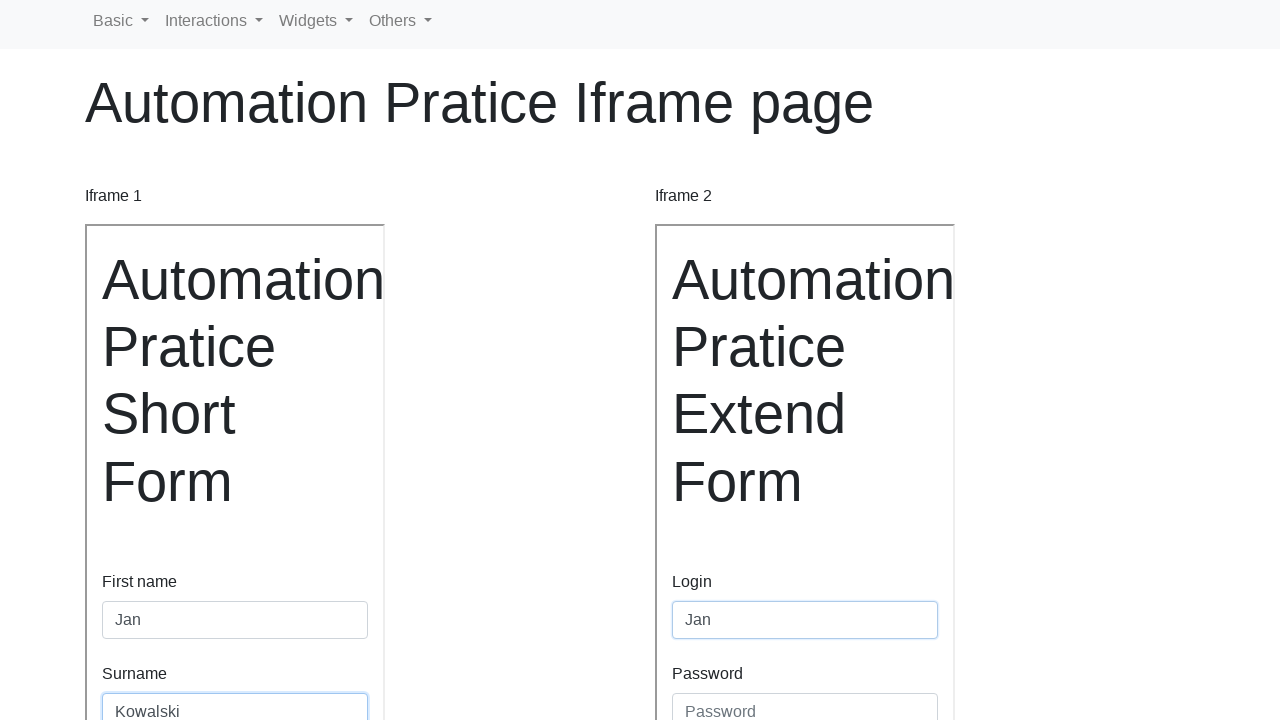

Selected radio button #gridRadios2 in iframe2 at (678, 632) on #gridRadios2
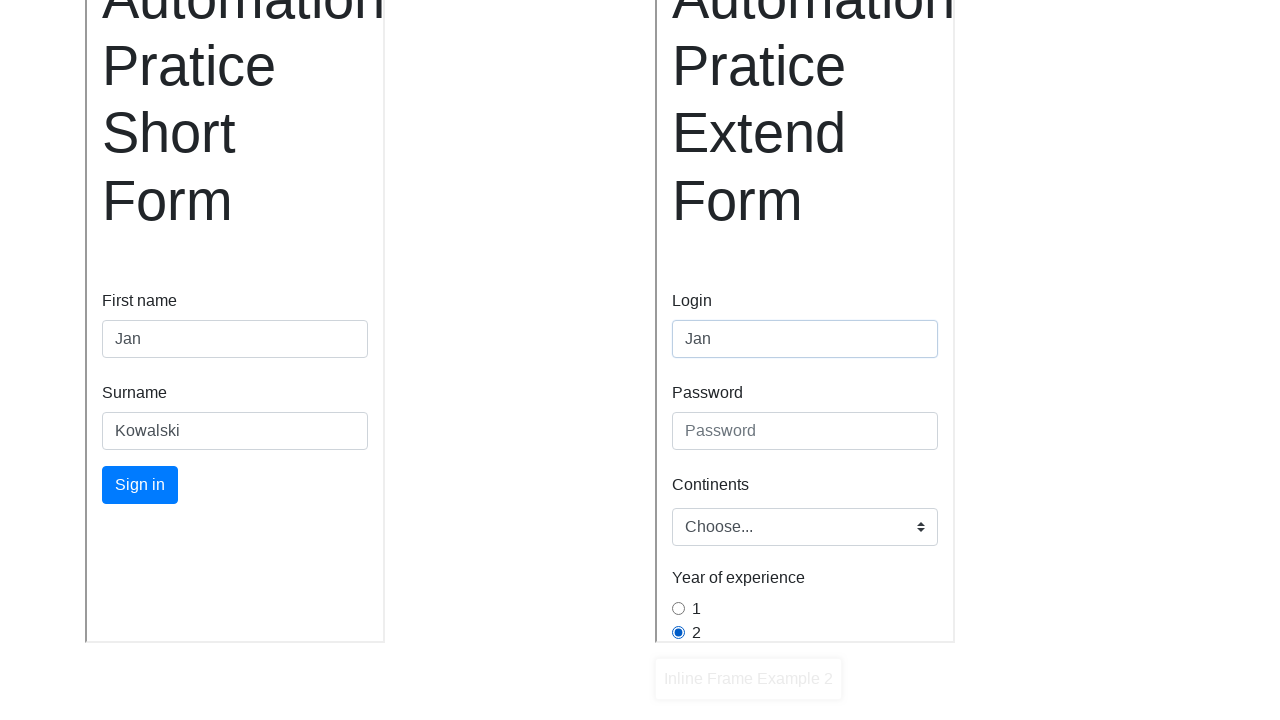

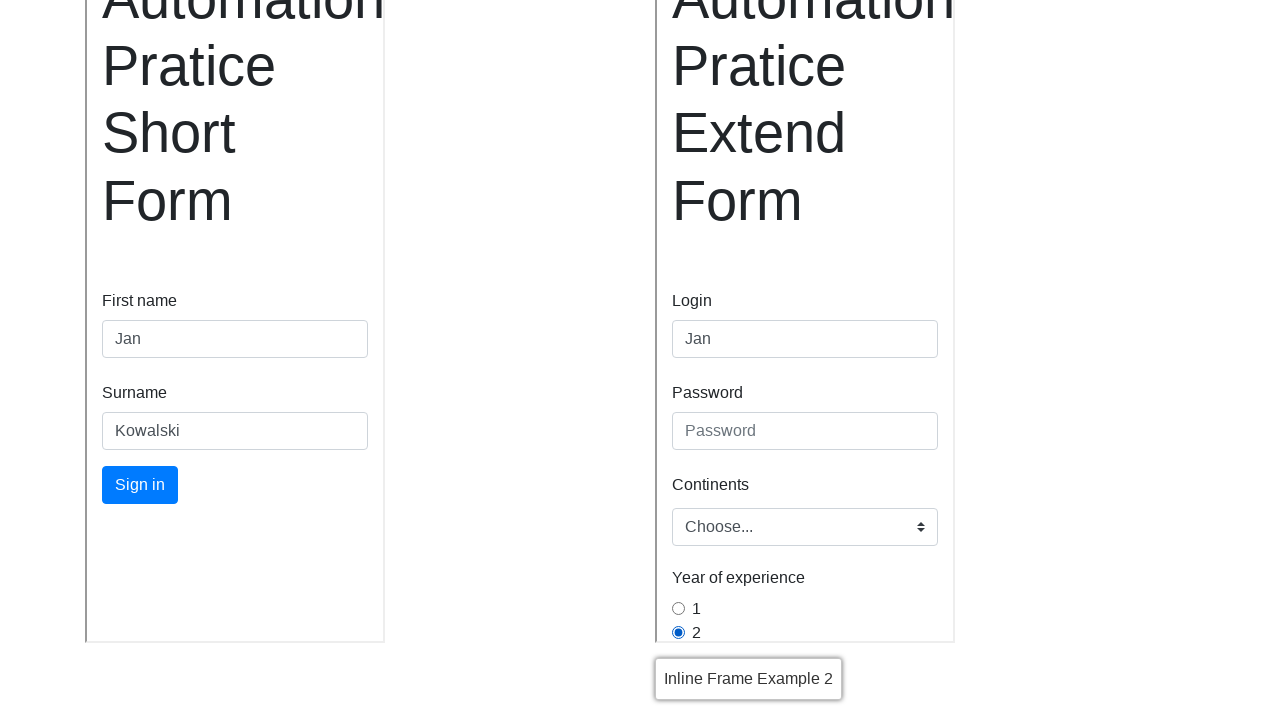